Tests that an item is removed when edited to an empty string

Starting URL: https://demo.playwright.dev/todomvc

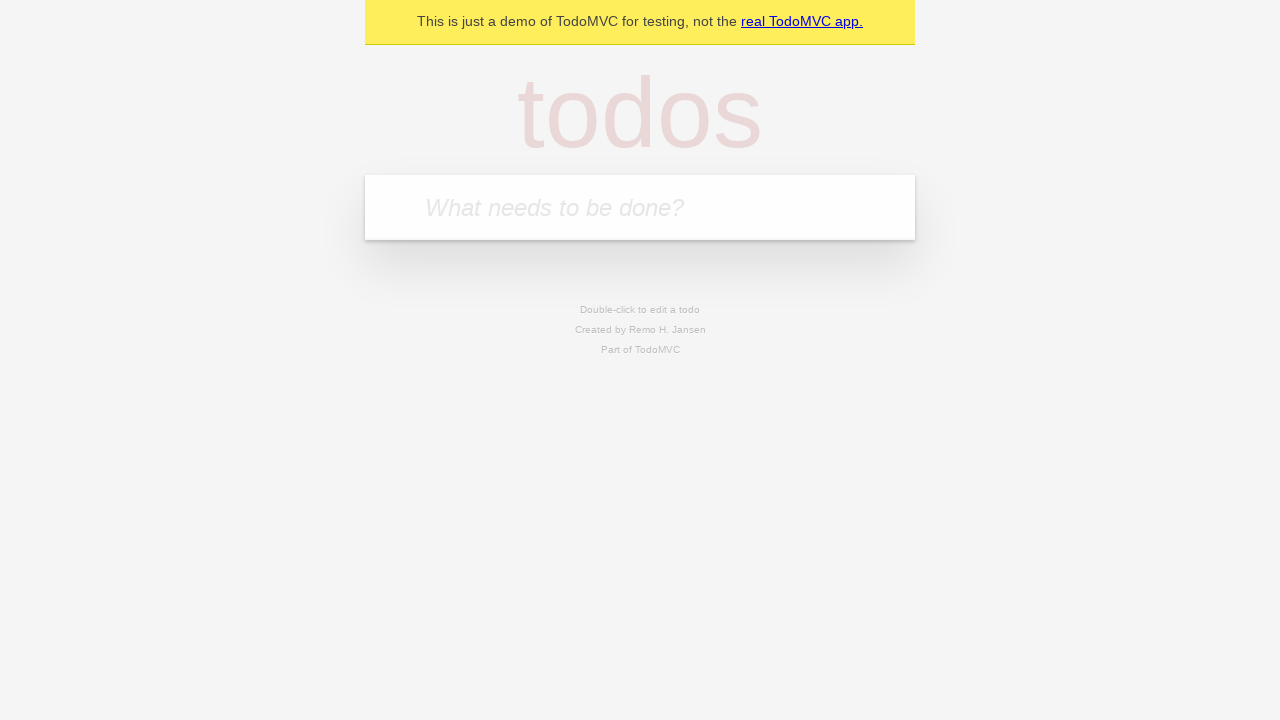

Filled input field with 'buy some cheese' on internal:attr=[placeholder="What needs to be done?"i]
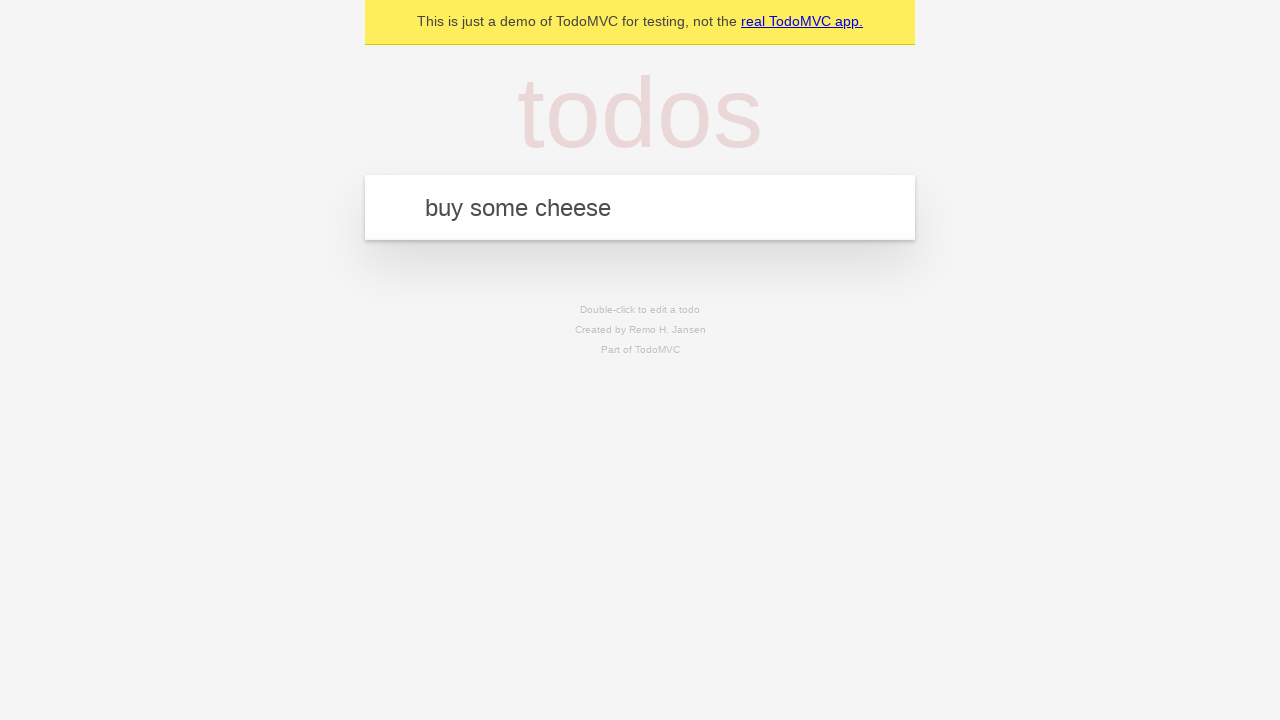

Pressed Enter to create first todo item on internal:attr=[placeholder="What needs to be done?"i]
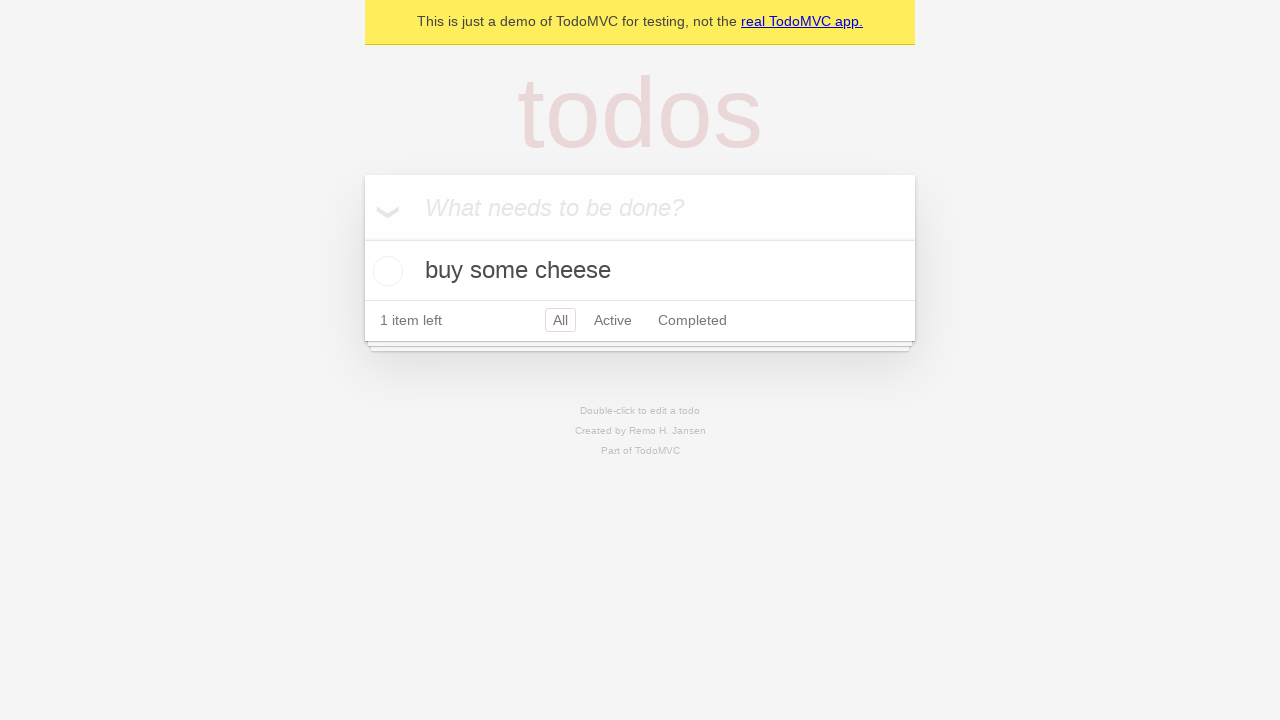

Filled input field with 'feed the cat' on internal:attr=[placeholder="What needs to be done?"i]
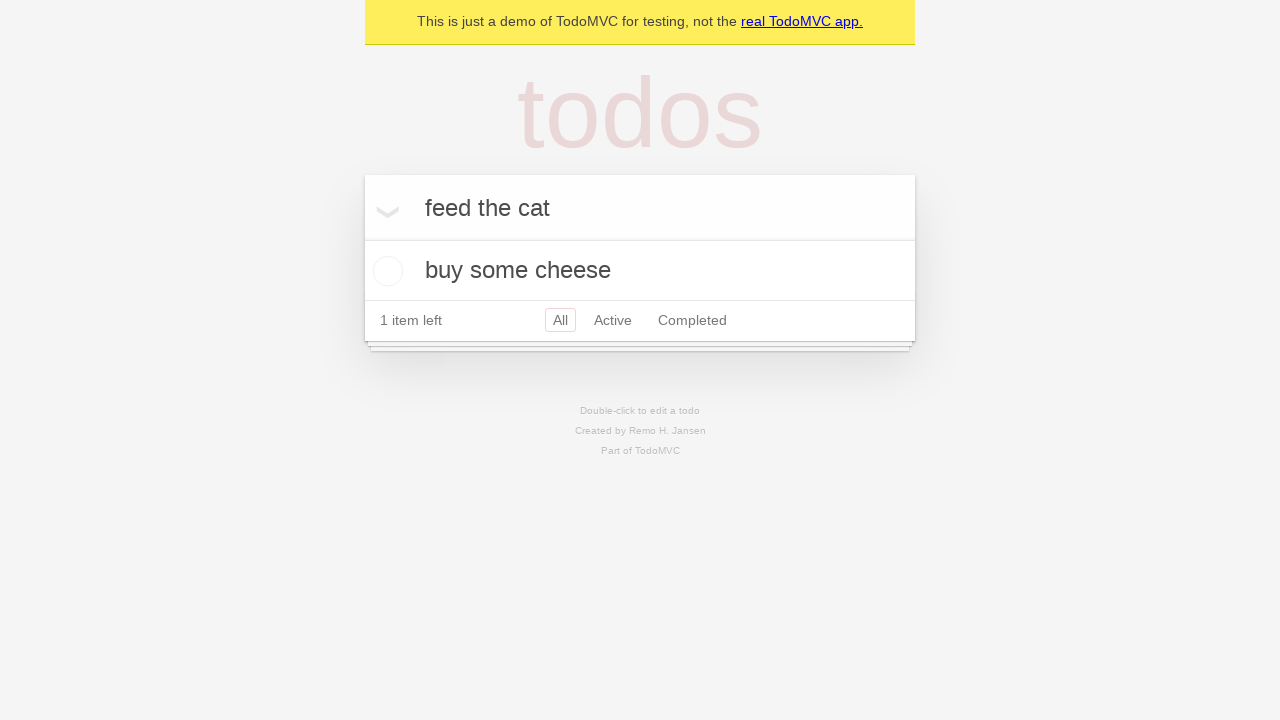

Pressed Enter to create second todo item on internal:attr=[placeholder="What needs to be done?"i]
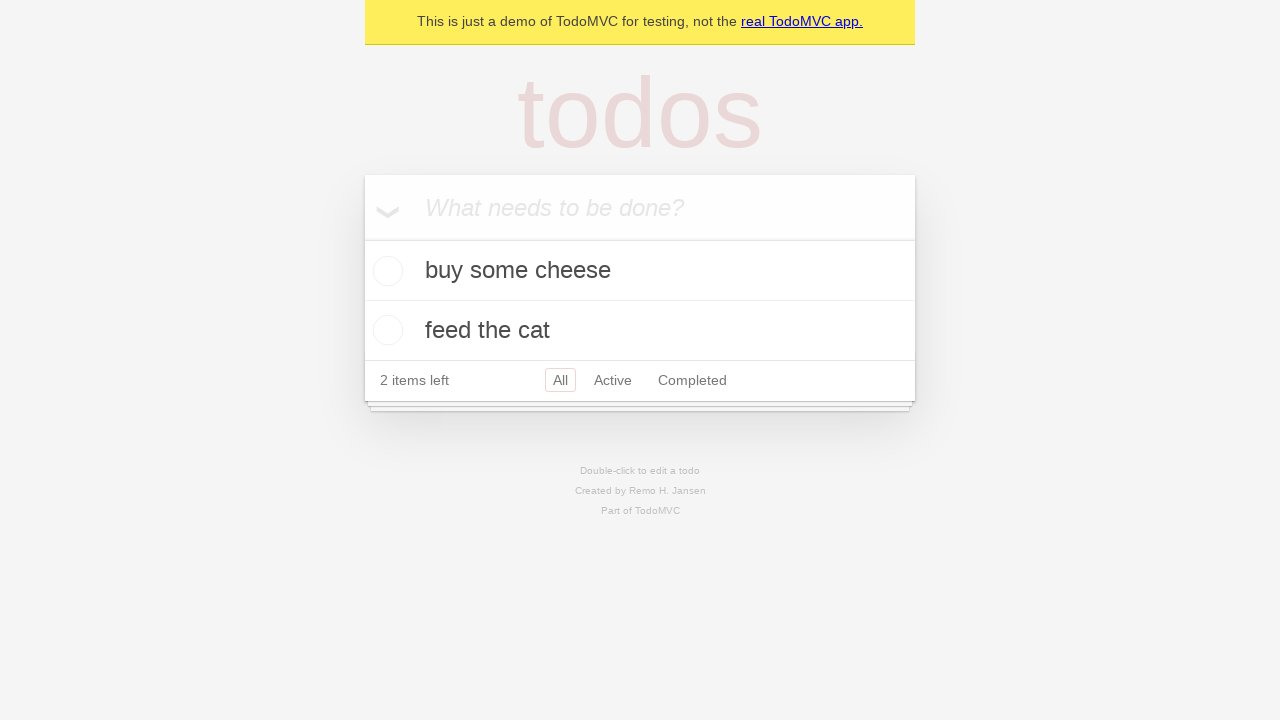

Filled input field with 'book a doctors appointment' on internal:attr=[placeholder="What needs to be done?"i]
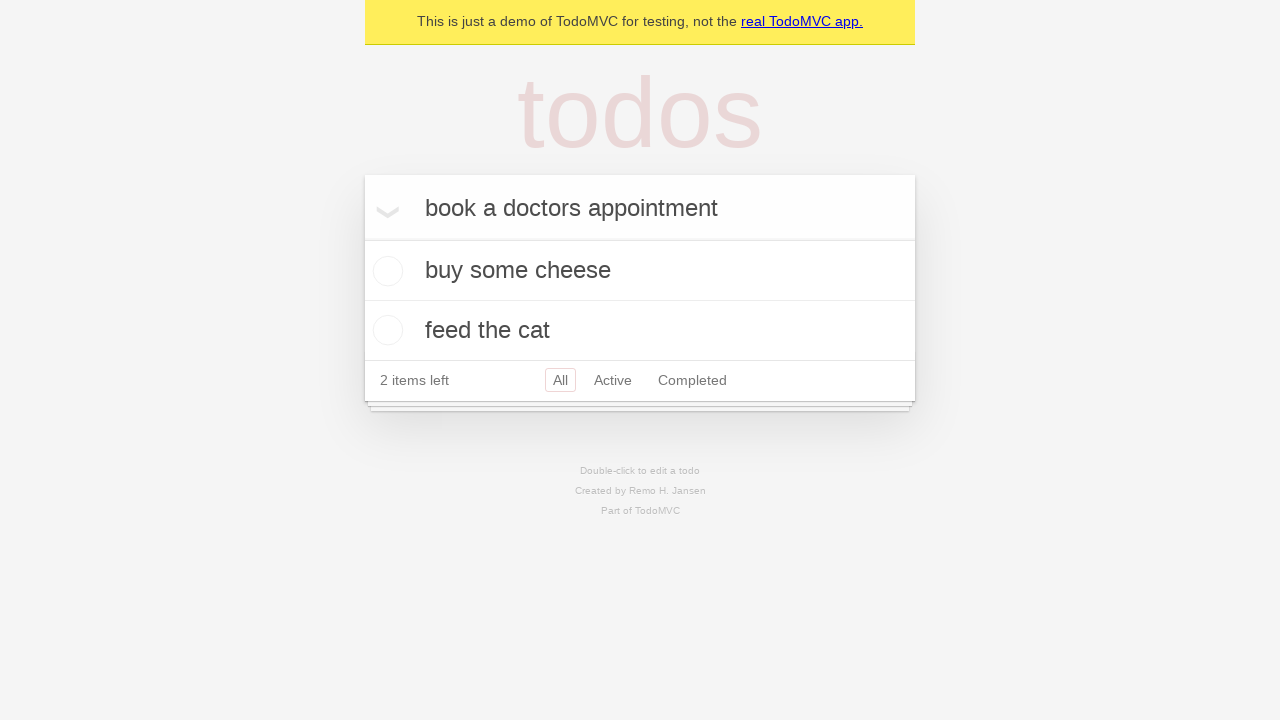

Pressed Enter to create third todo item on internal:attr=[placeholder="What needs to be done?"i]
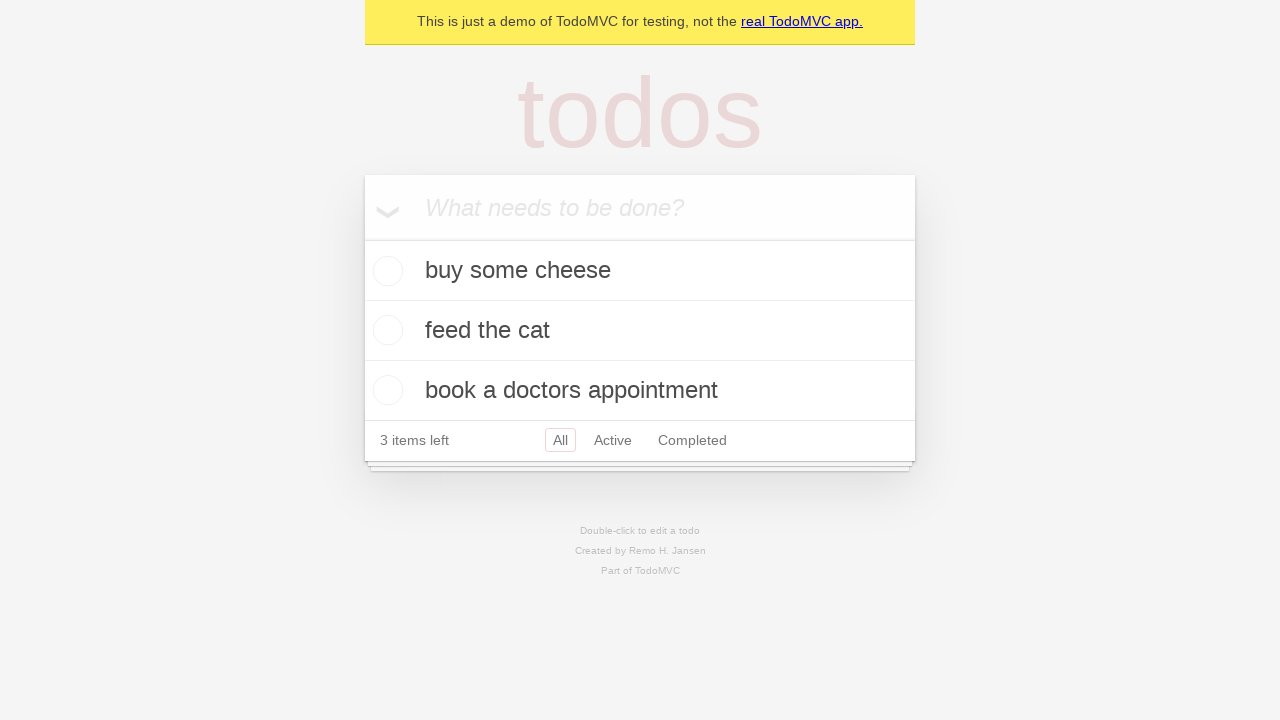

Double-clicked second todo item to enter edit mode at (640, 331) on [data-testid='todo-item'] >> nth=1
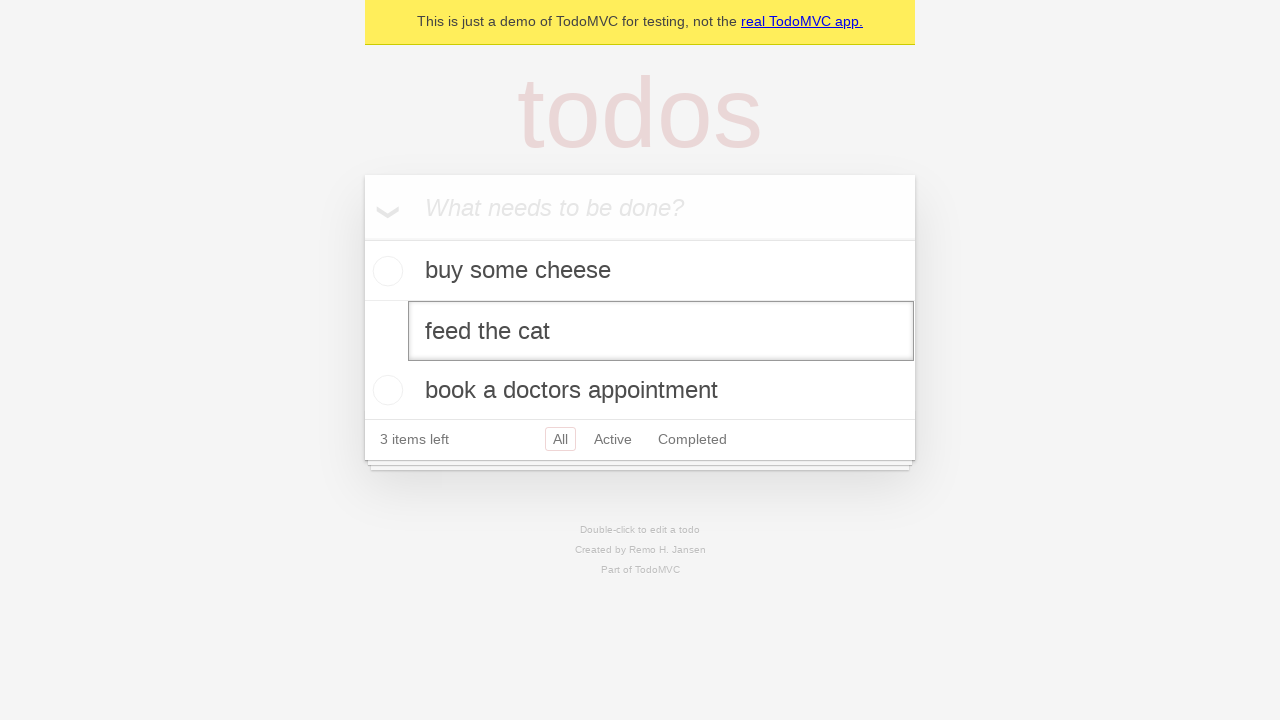

Cleared text in edit field (empty string) on [data-testid='todo-item'] >> nth=1 >> internal:role=textbox[name="Edit"i]
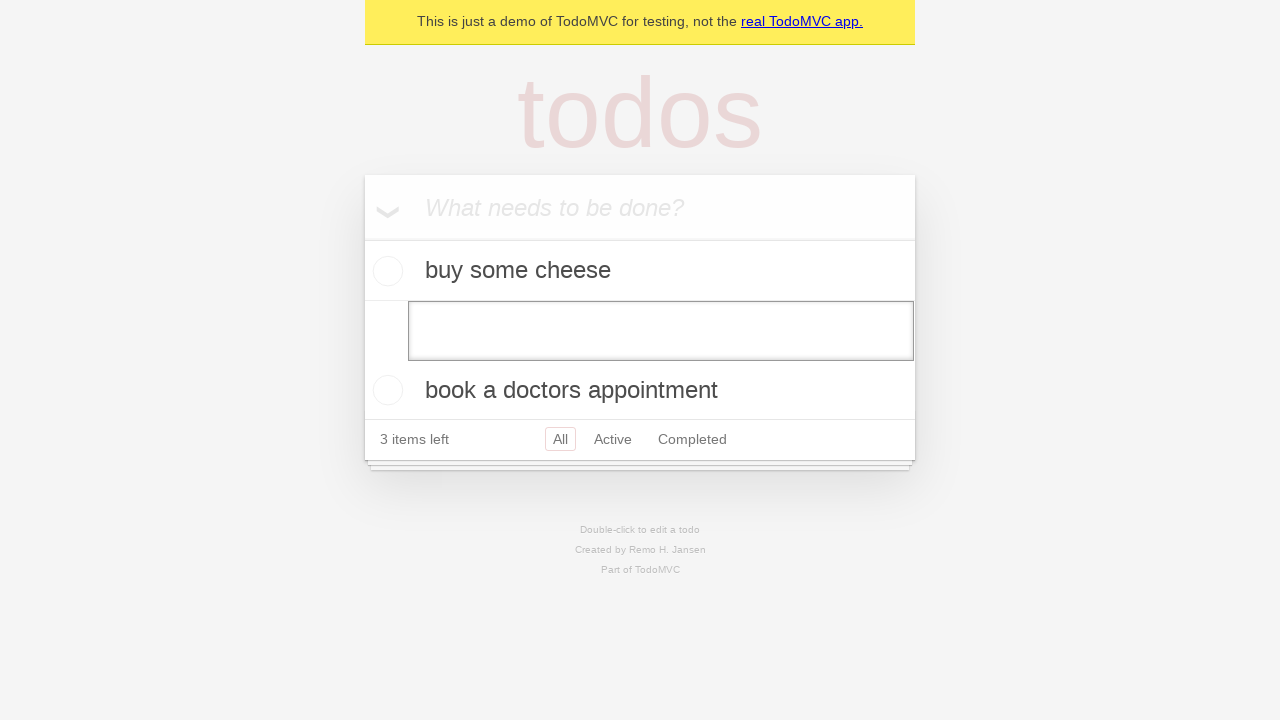

Pressed Enter to confirm empty edit - item should be removed on [data-testid='todo-item'] >> nth=1 >> internal:role=textbox[name="Edit"i]
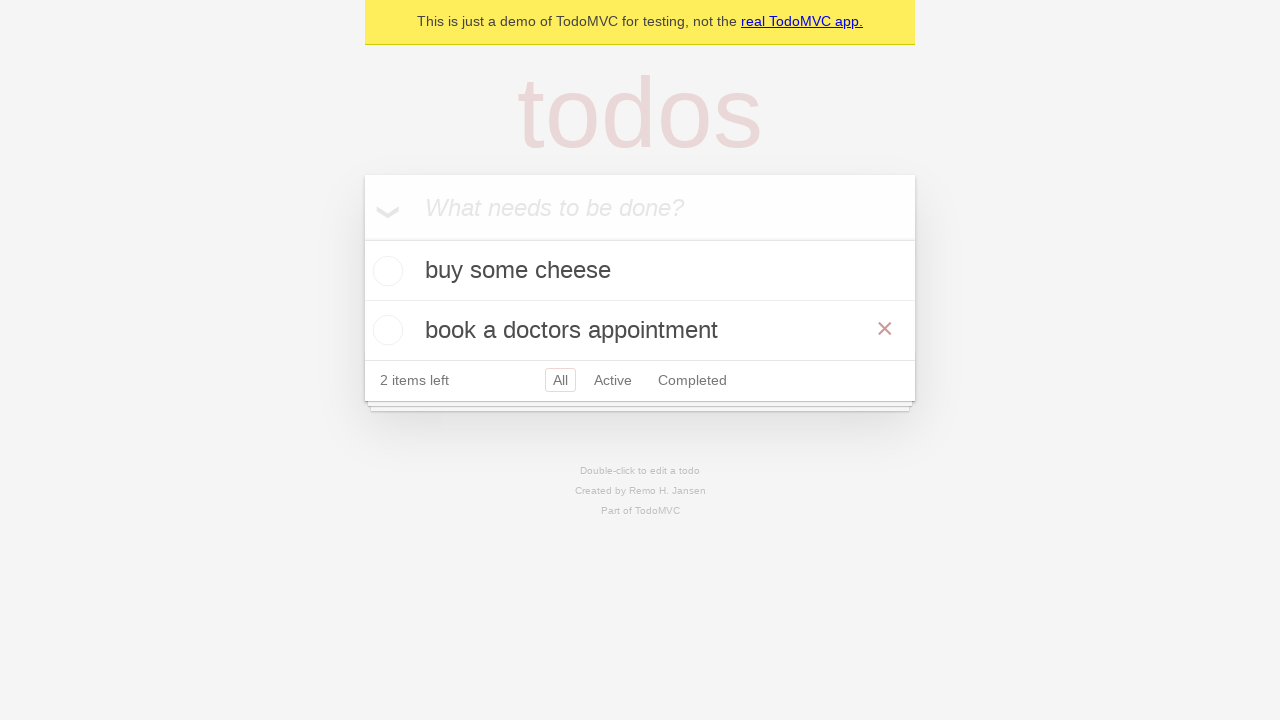

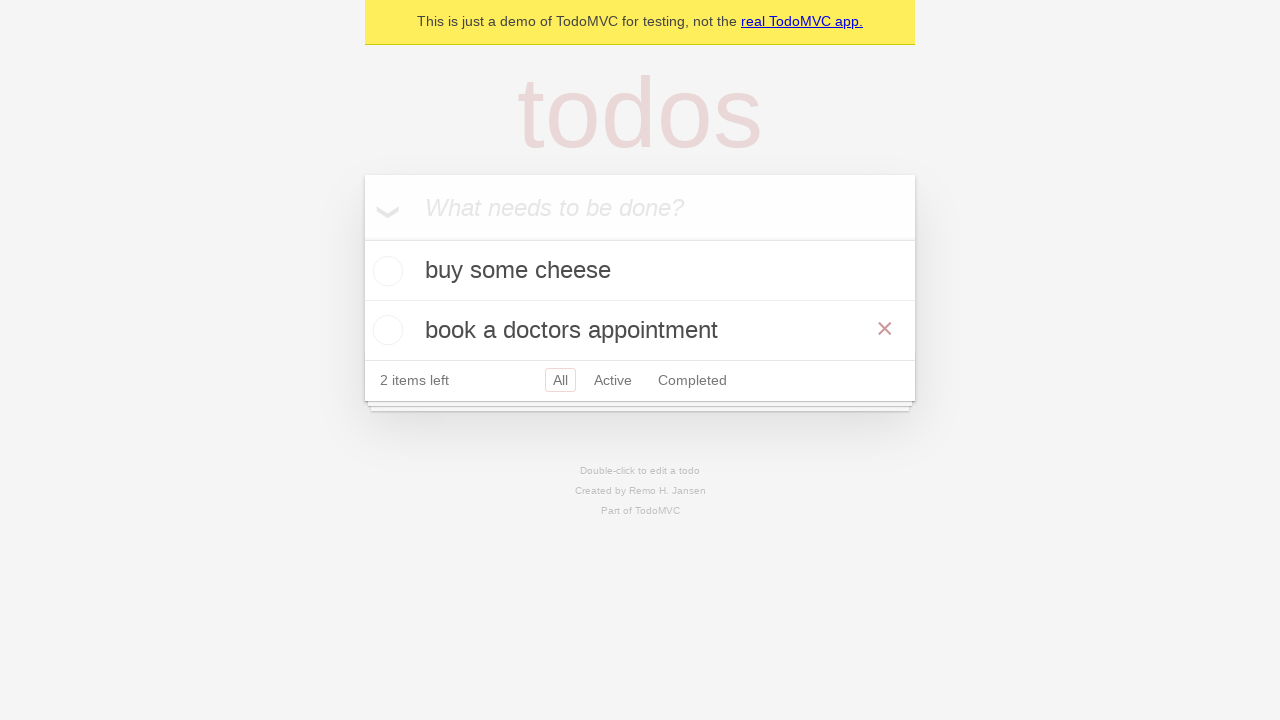